Verifies that password input fields have type='password' attribute for security

Starting URL: https://sharelane.com/cgi-bin/register.py

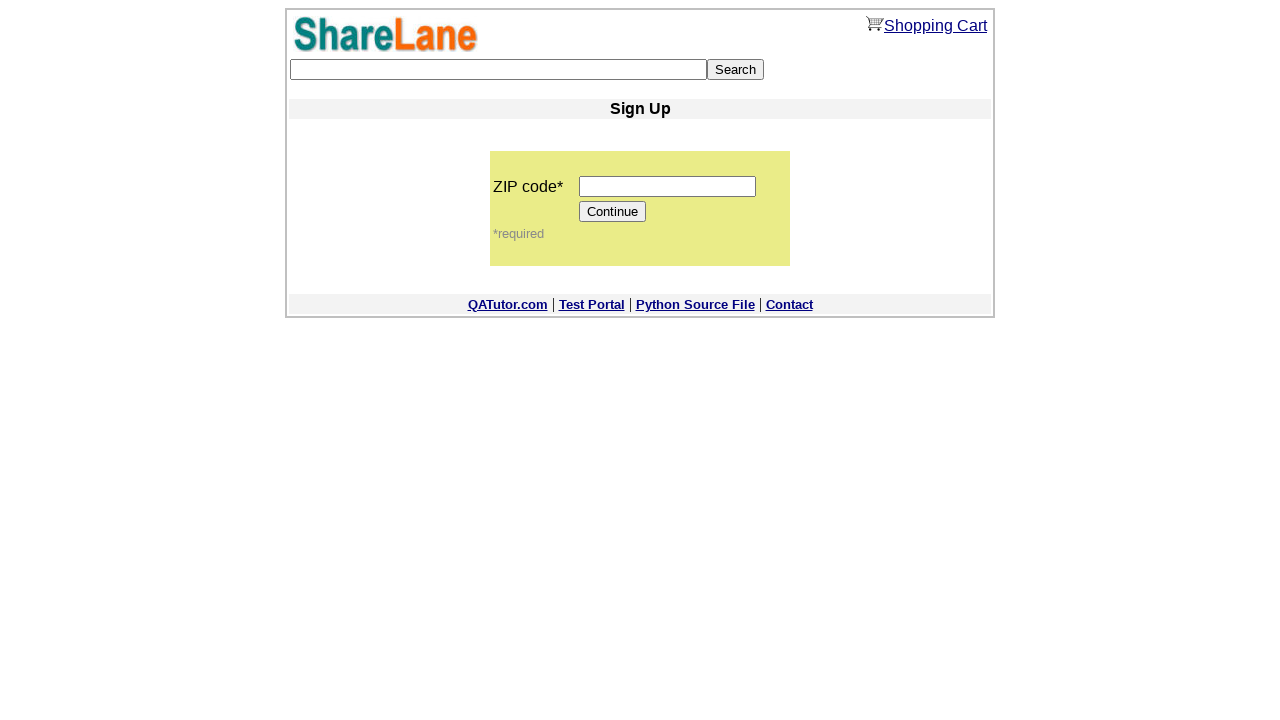

Filled zip code field with '12345' on input[name='zip_code']
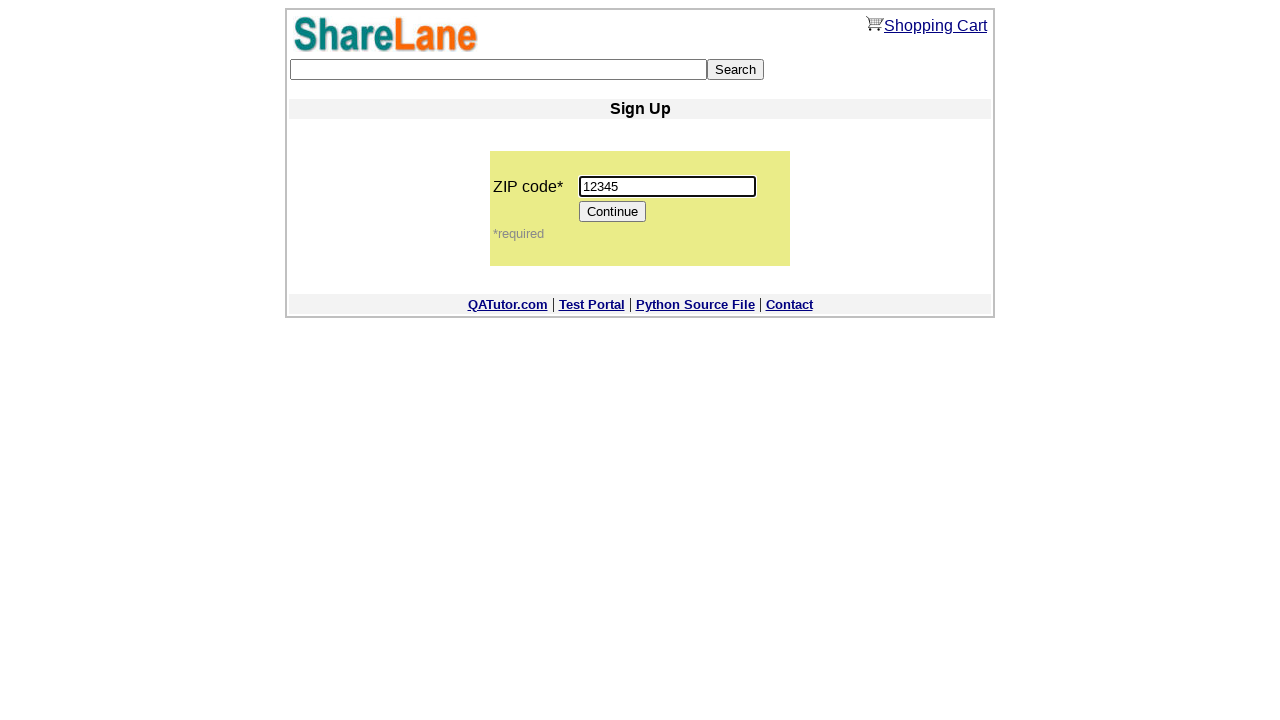

Clicked Continue button to proceed to password fields at (613, 212) on input[value='Continue']
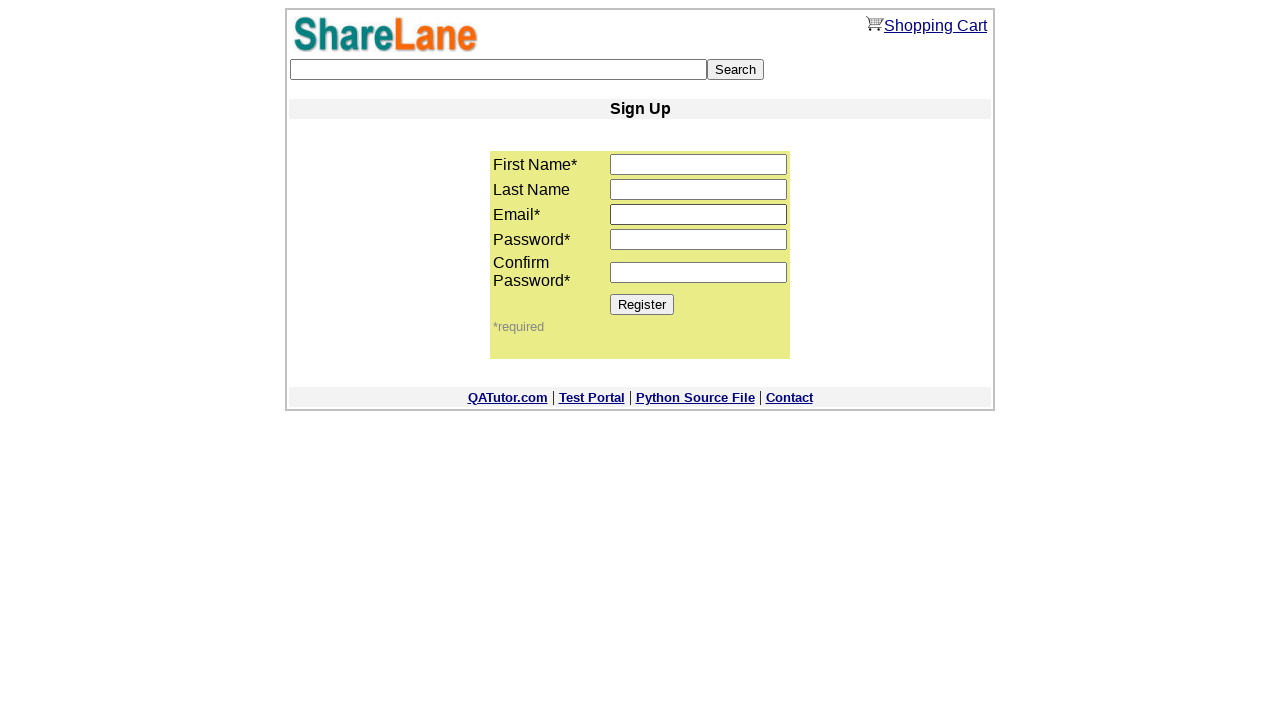

Password field loaded and became visible
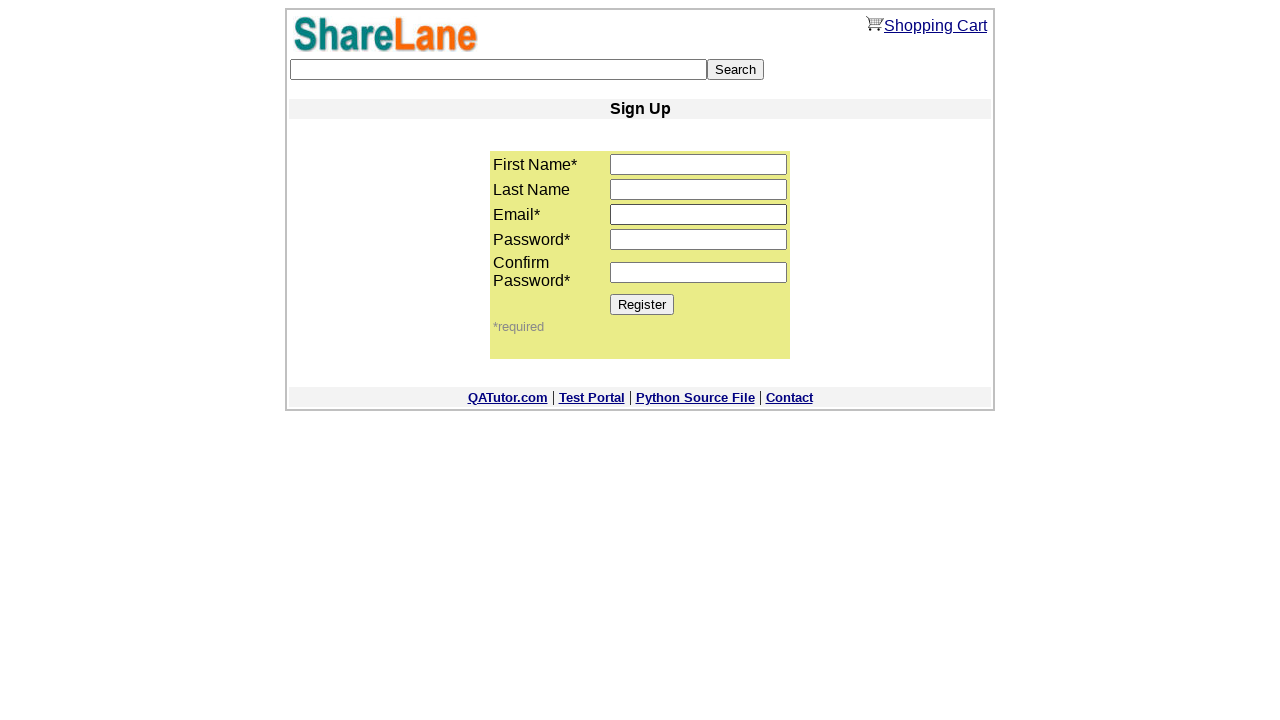

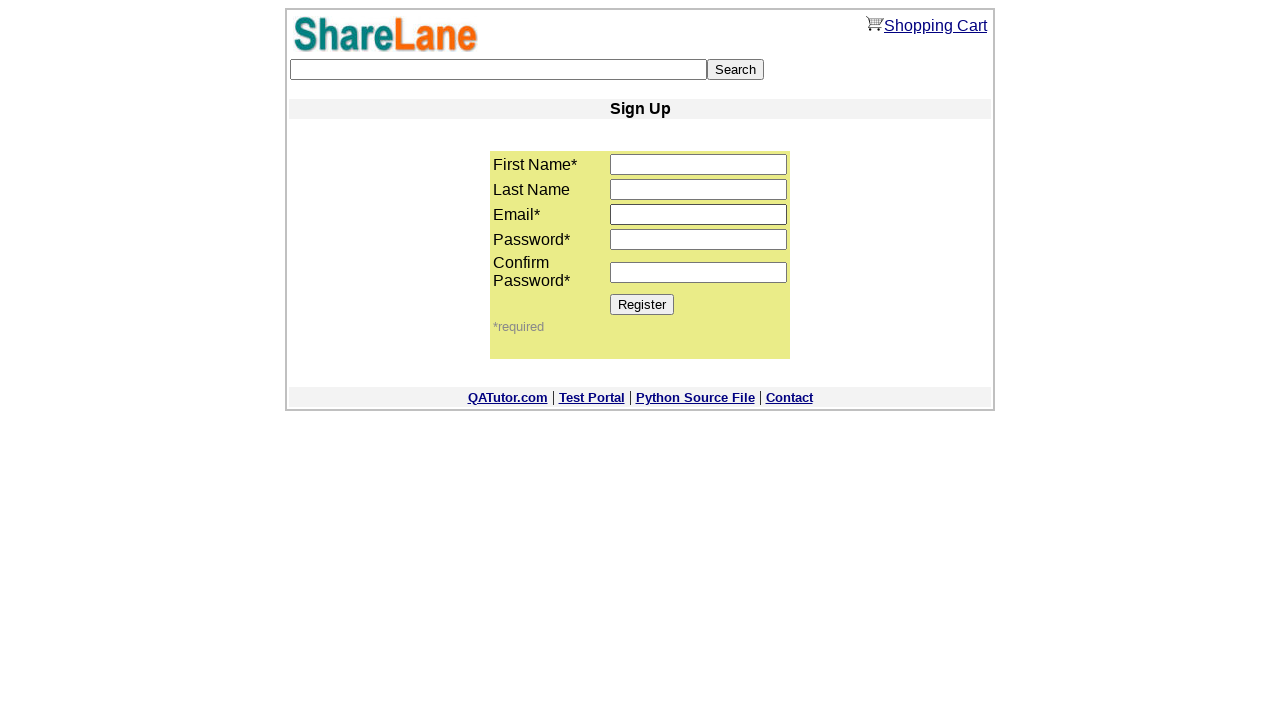